Checks if the login button is clickable by clicking it

Starting URL: https://www.guvi.in

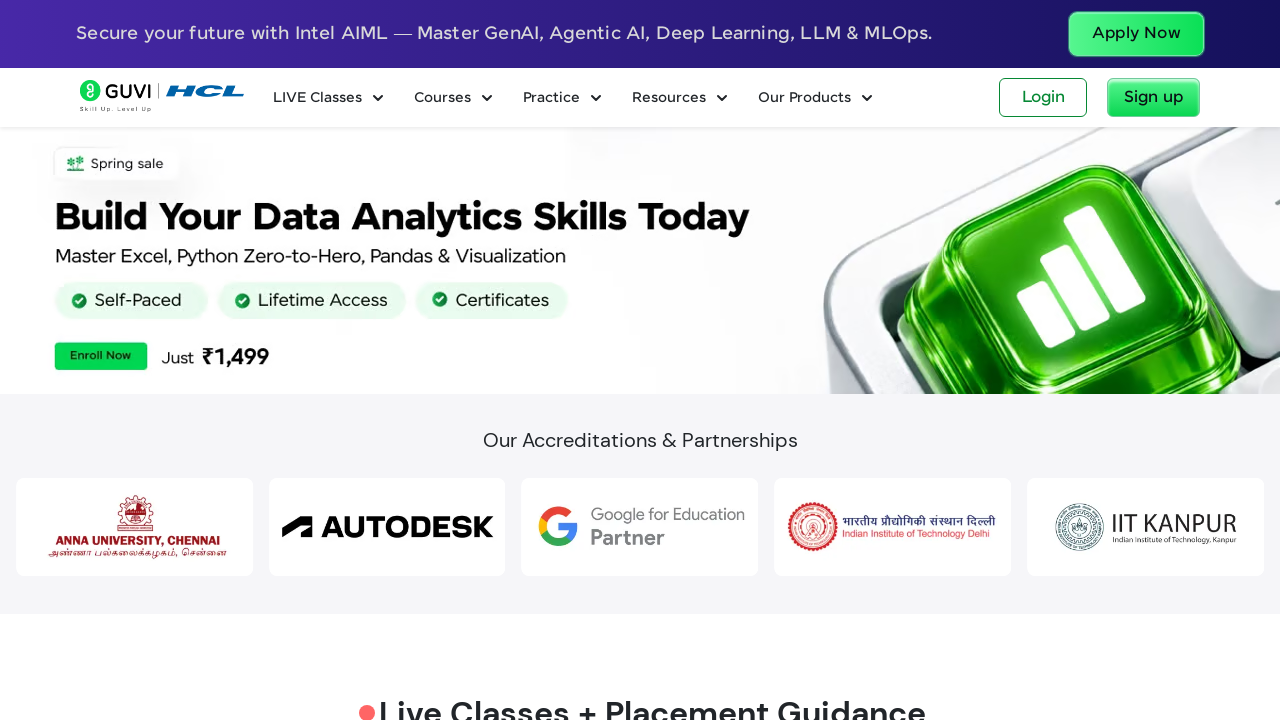

Clicked the login button to verify it is clickable at (1043, 98) on #login-btn
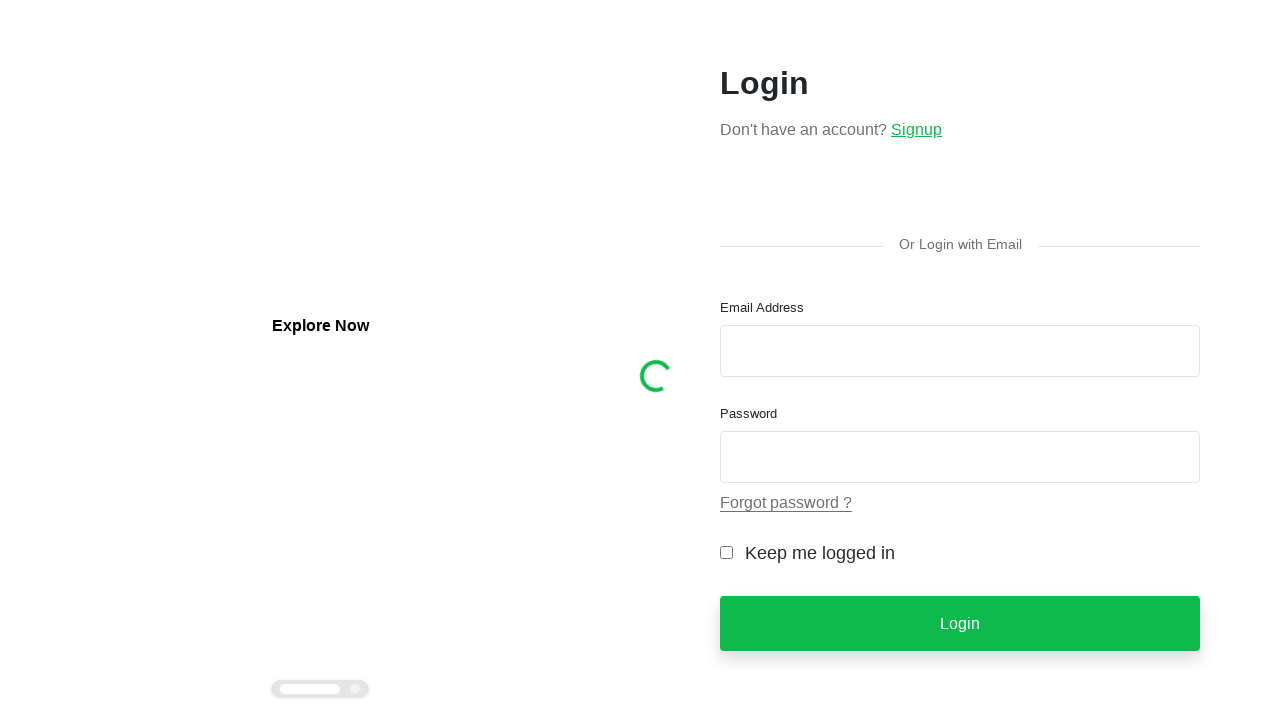

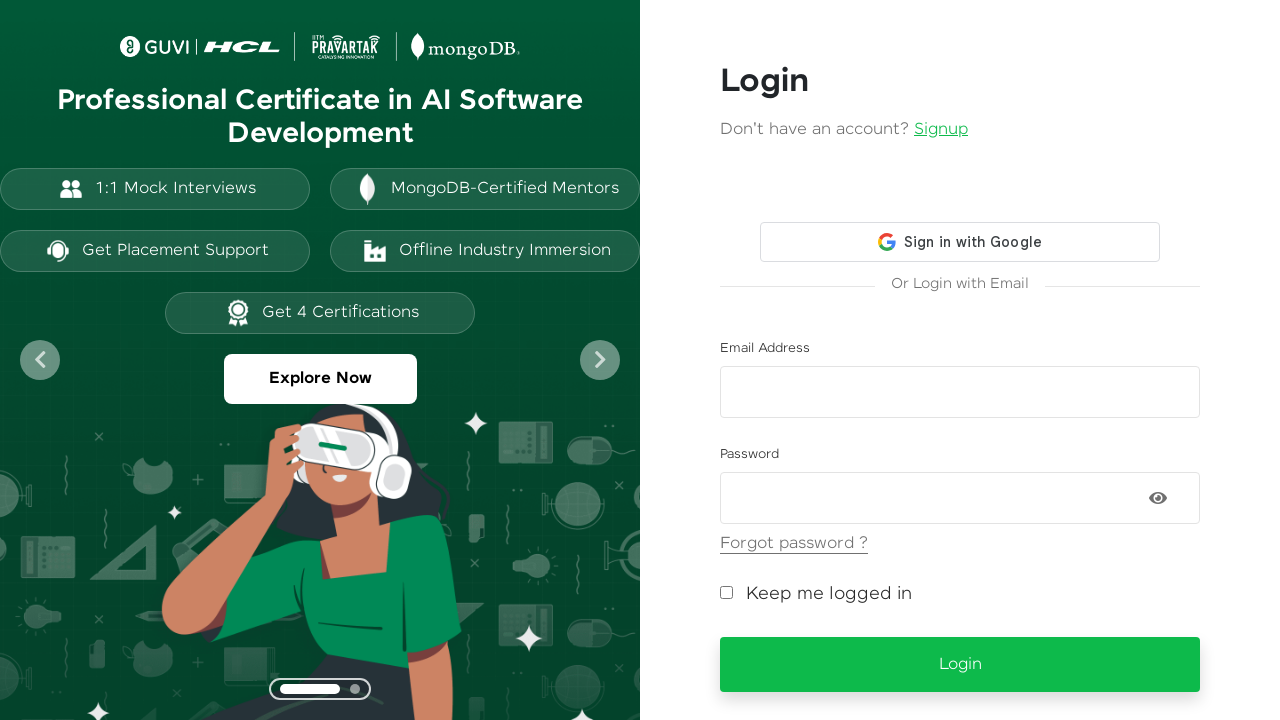